Clicks on the Web form link under Chapter 3 and verifies navigation to the web form page with correct URL and title

Starting URL: https://bonigarcia.dev/selenium-webdriver-java/

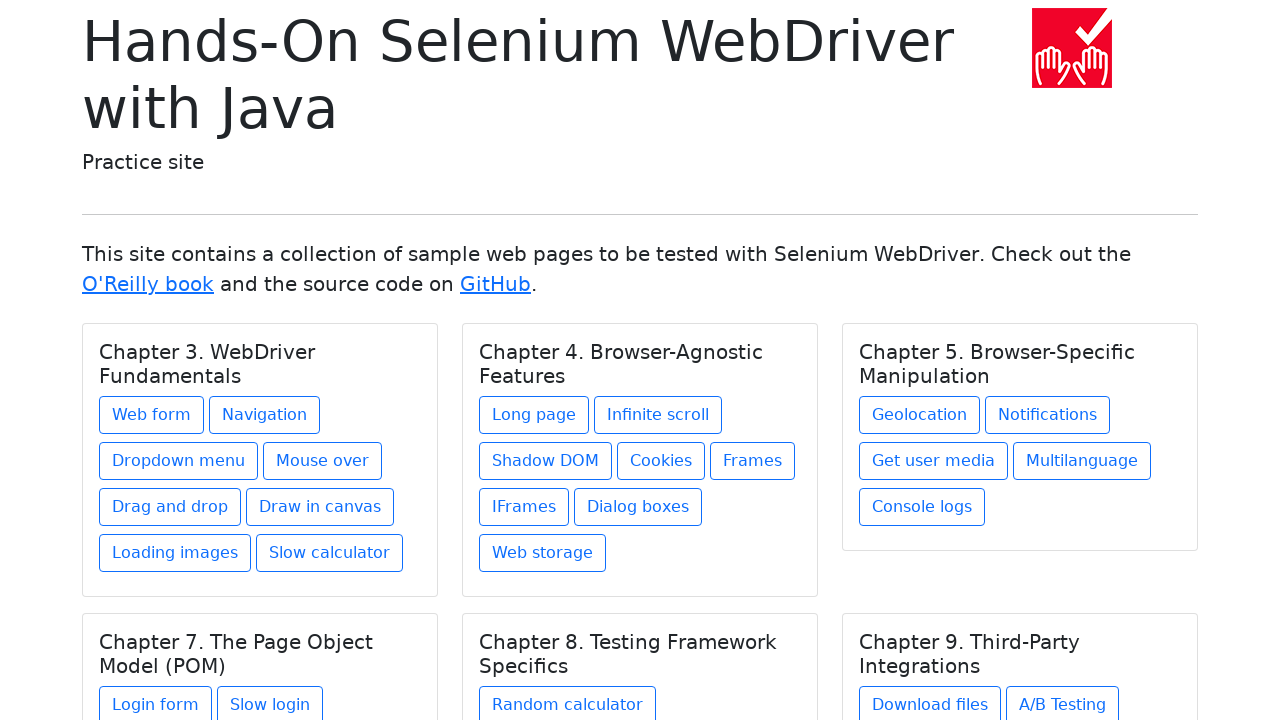

Clicked on Web form link under Chapter 3 at (152, 415) on xpath=//h5[text() = 'Chapter 3. WebDriver Fundamentals']/../a[contains(@href, 'w
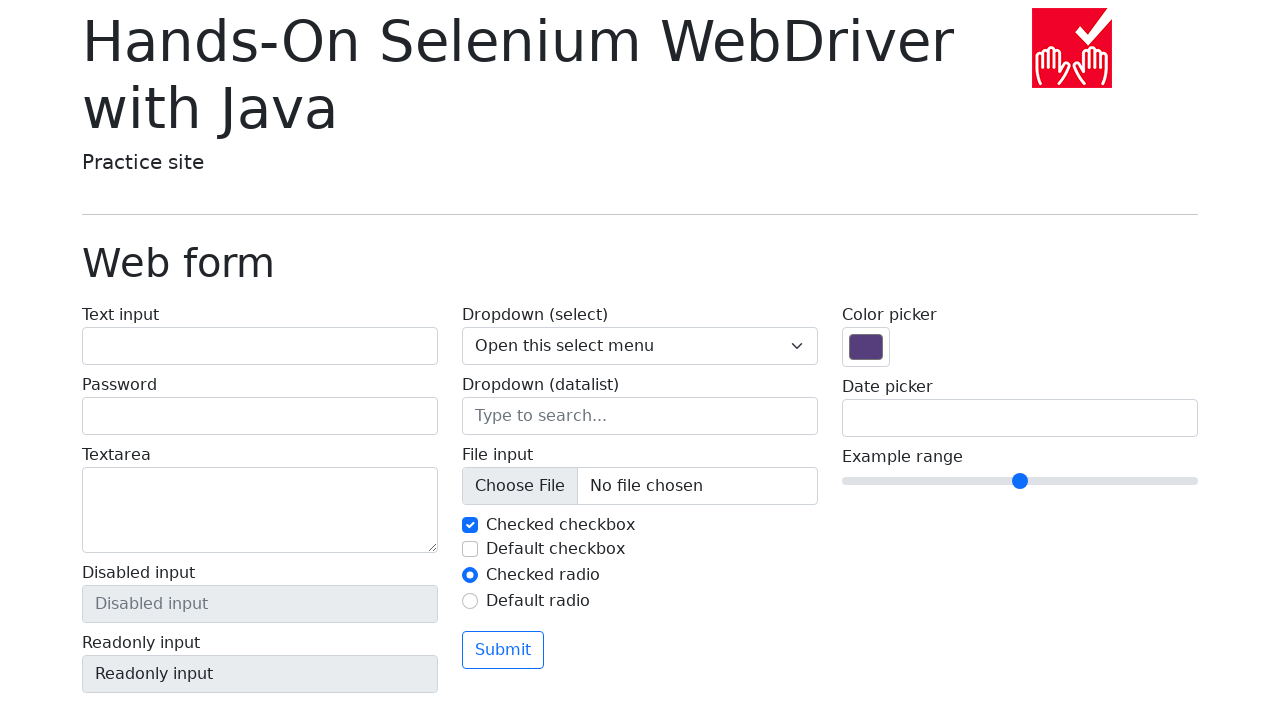

Verified navigation to correct URL: https://bonigarcia.dev/selenium-webdriver-java/web-form.html
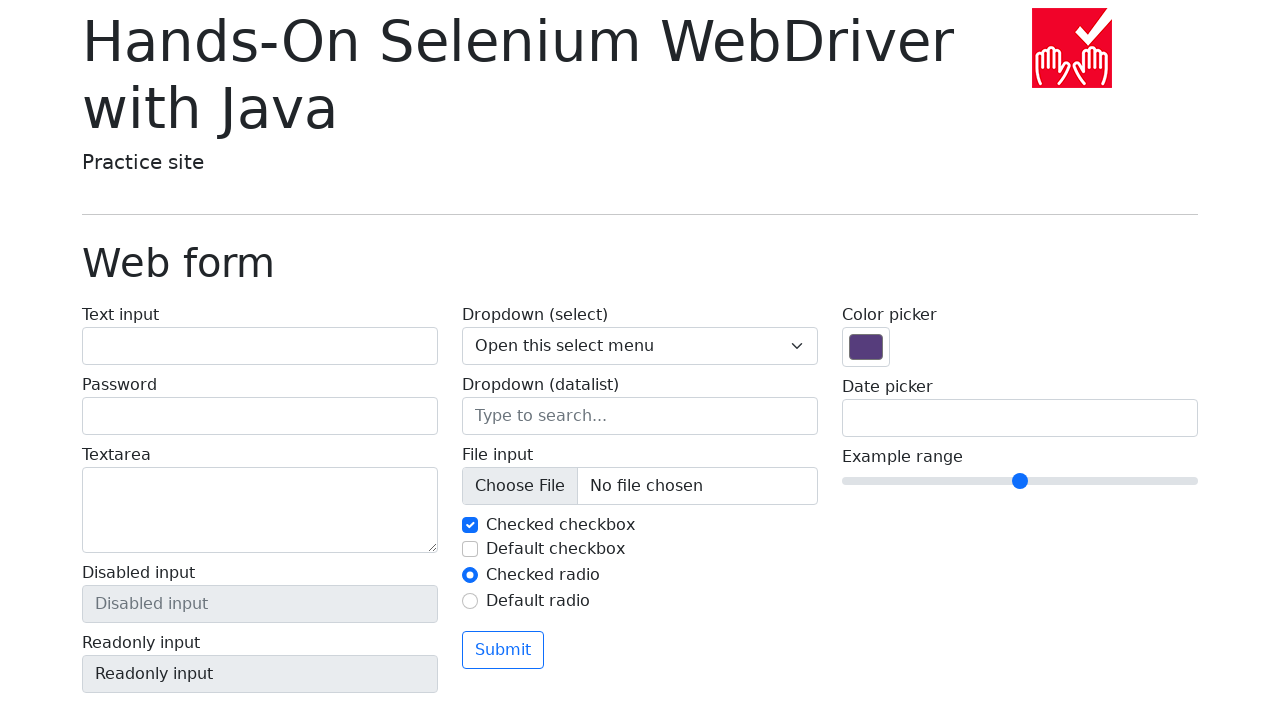

Verified page title is 'Web form'
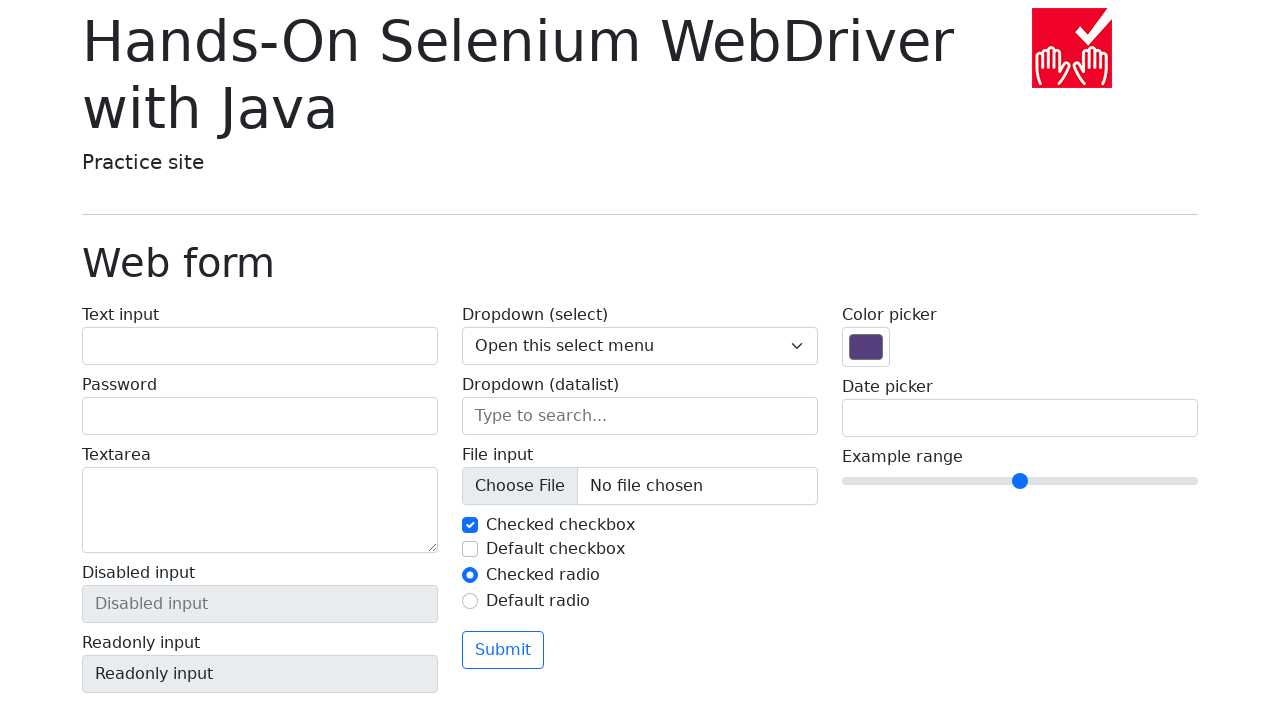

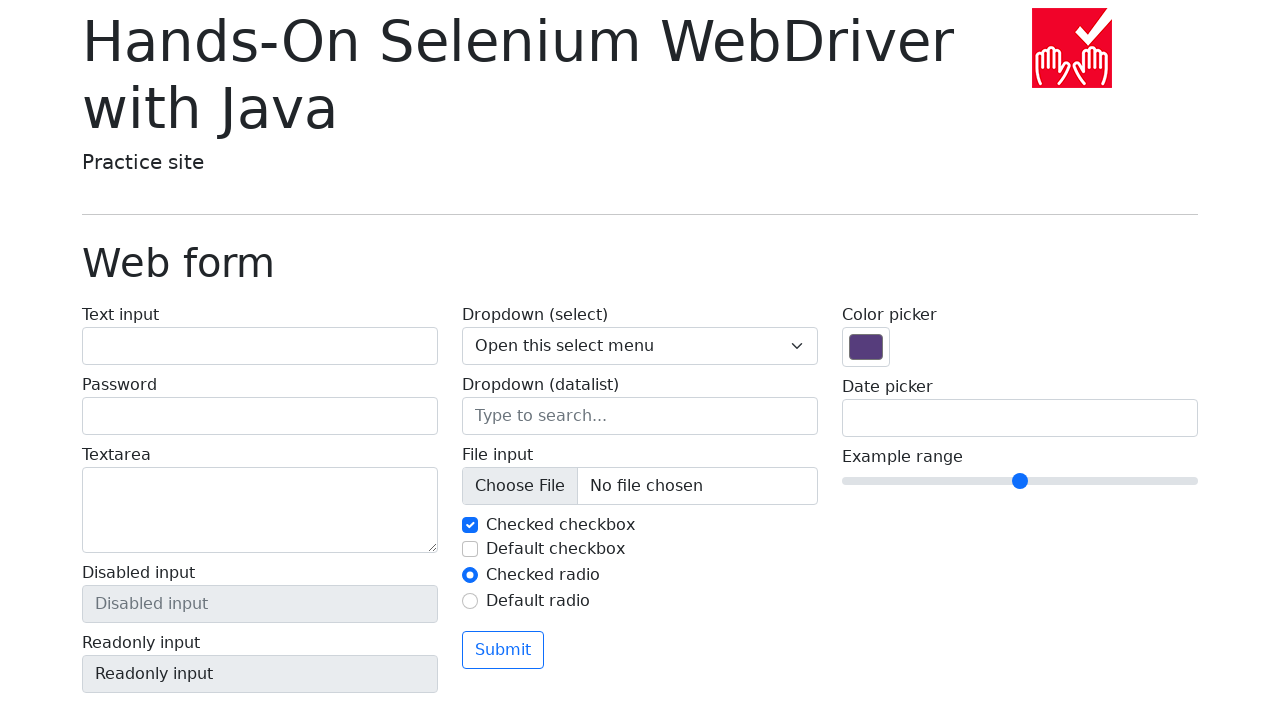